Tests dropdown selection functionality by selecting Option 1 and Option 2 from a dropdown menu and verifying the selections

Starting URL: https://the-internet.herokuapp.com/dropdown

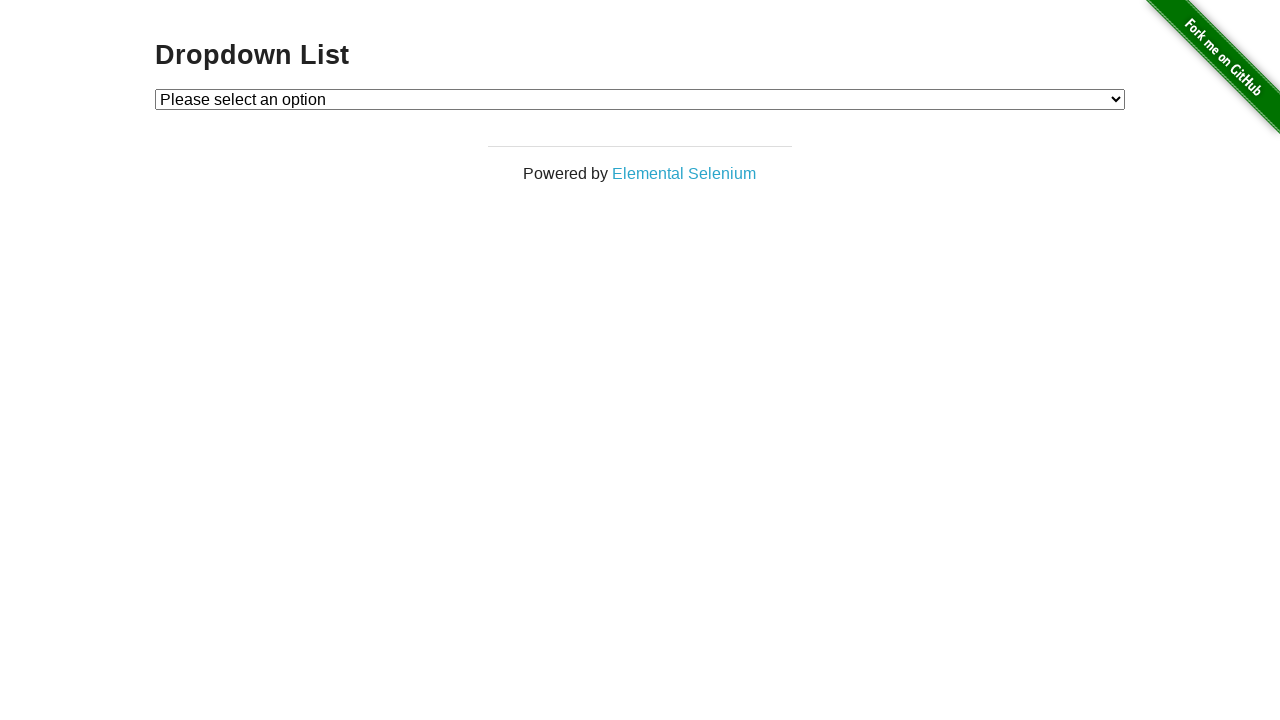

Located dropdown element with id 'dropdown'
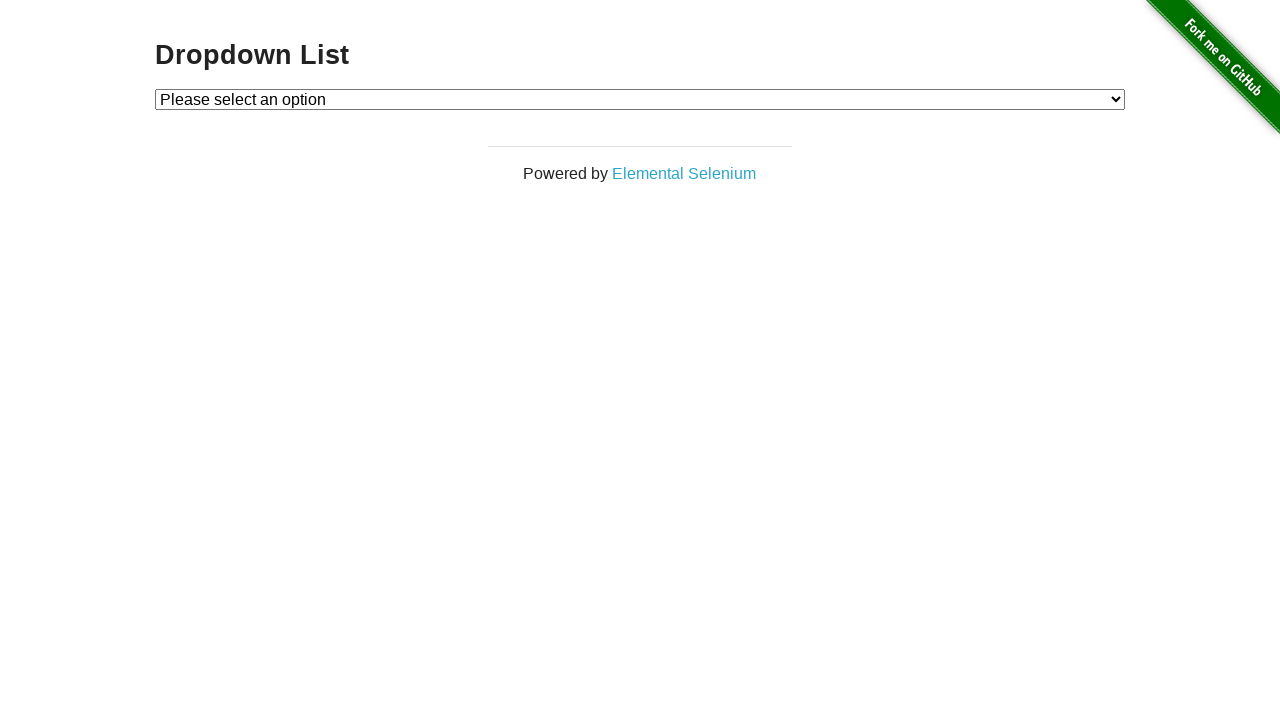

Selected Option 1 from dropdown on #dropdown
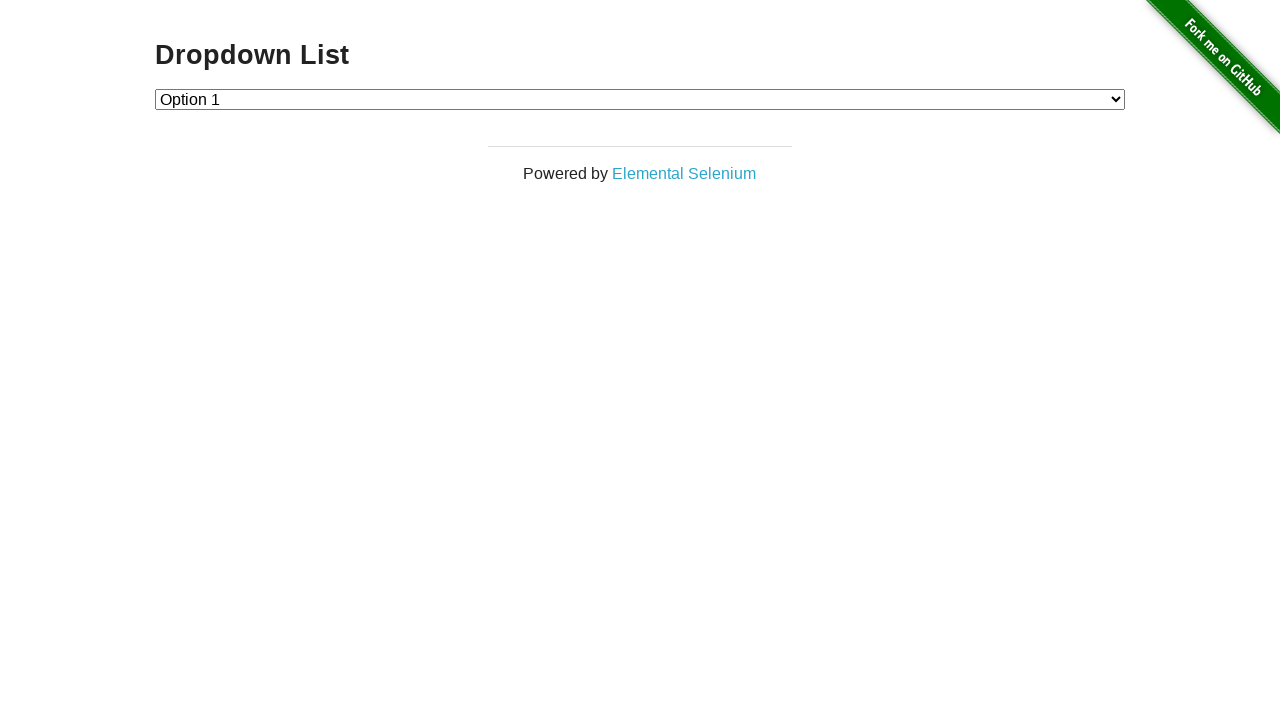

Verified Option 1 is selected (value === '1')
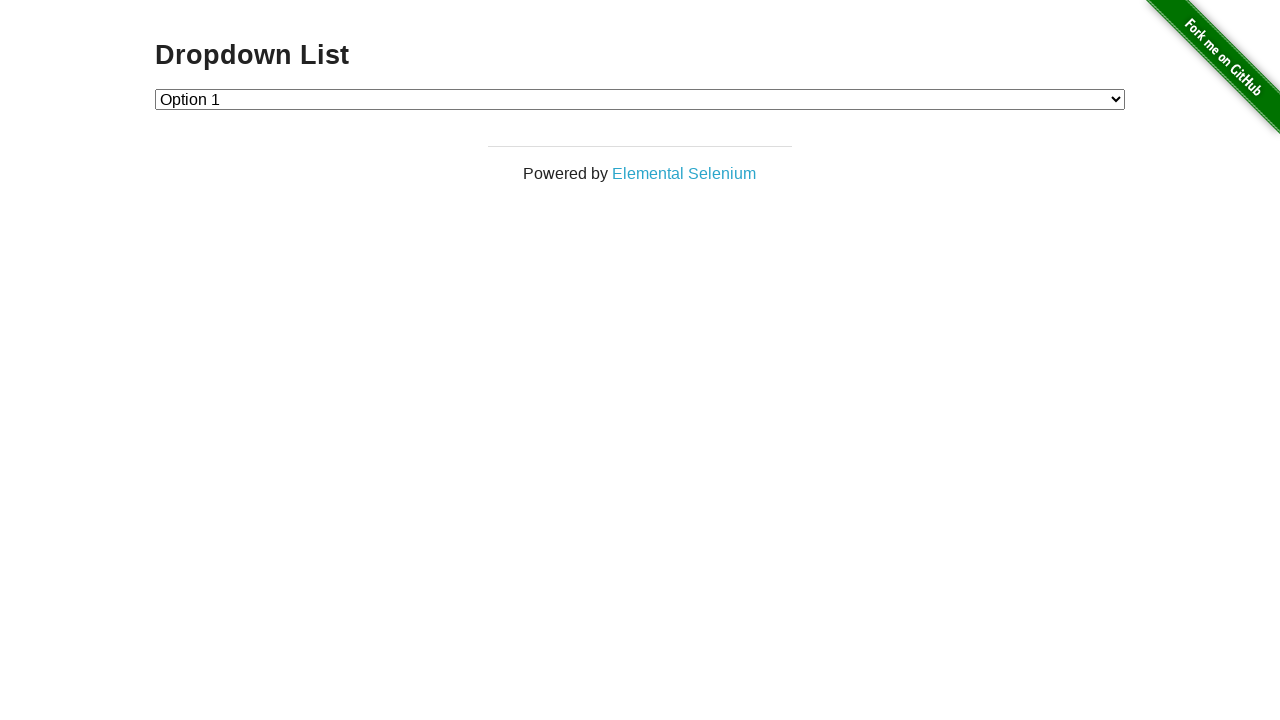

Selected Option 2 from dropdown on #dropdown
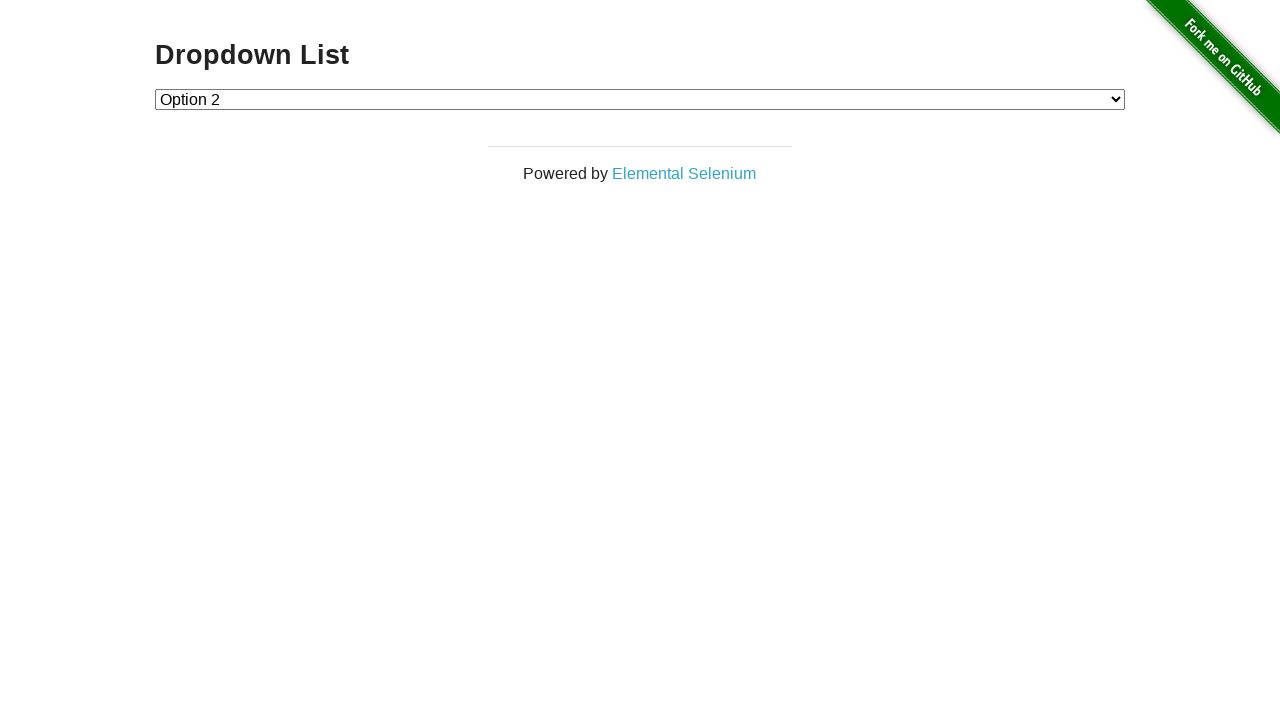

Verified Option 2 is selected (value === '2')
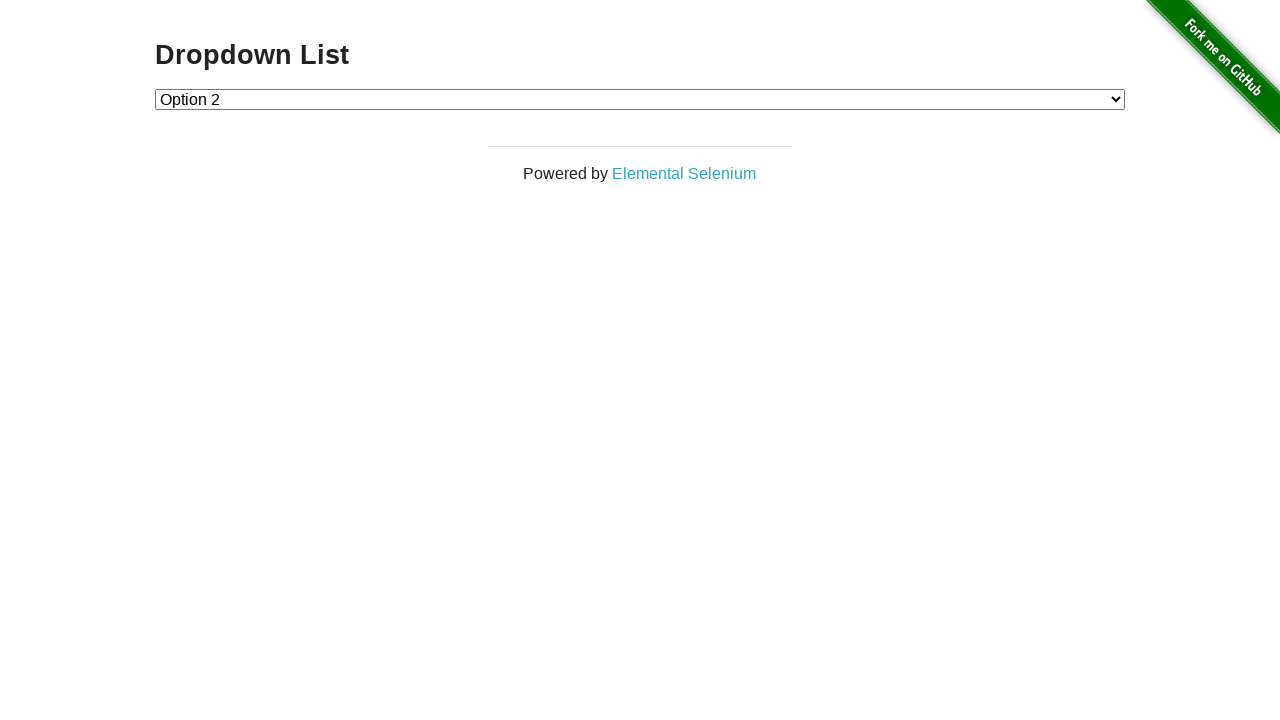

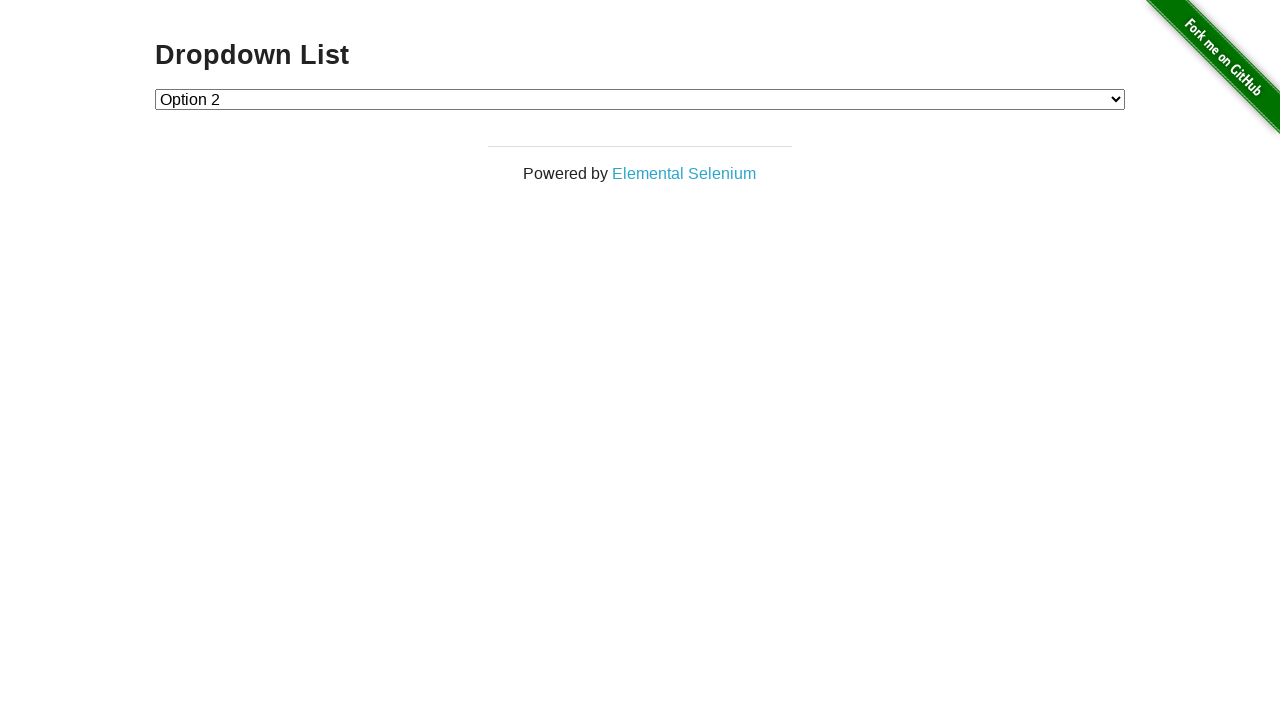